Tests table interaction by counting rows and columns, reading cell values, sorting the table by clicking a header, and reading footer values

Starting URL: https://v1.training-support.net/selenium/tables

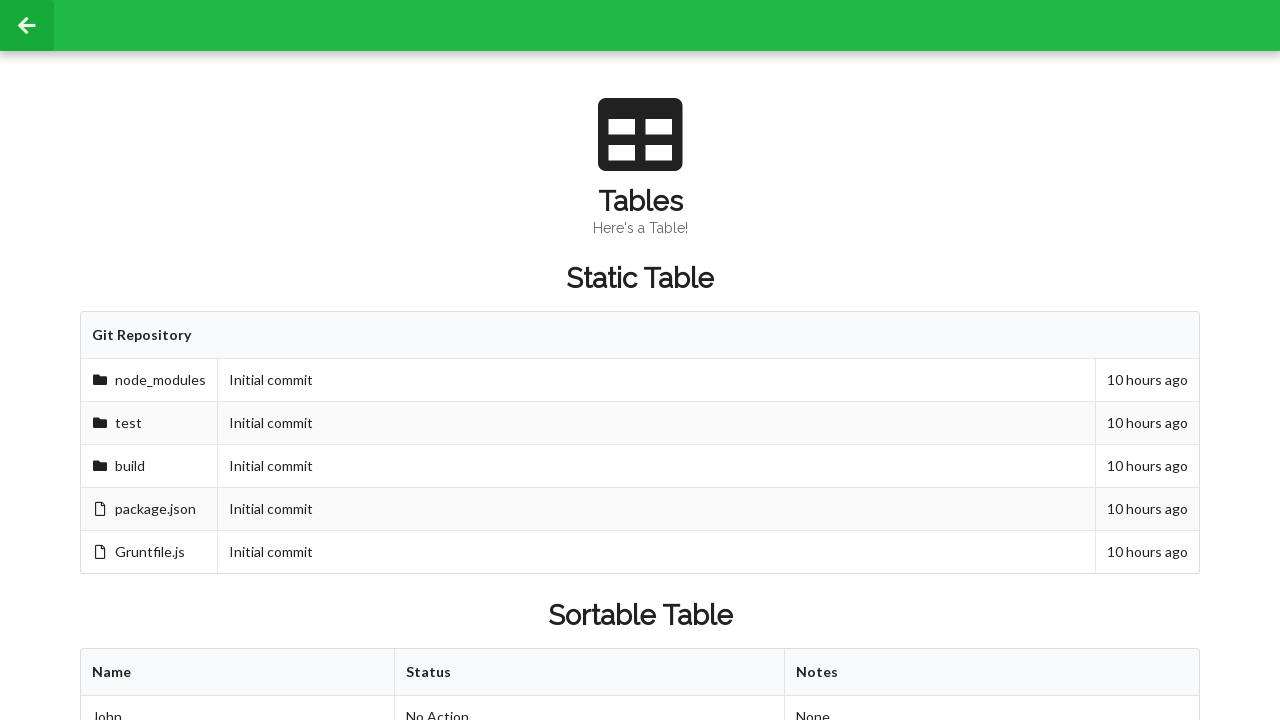

Retrieved all columns from first row of sortable table
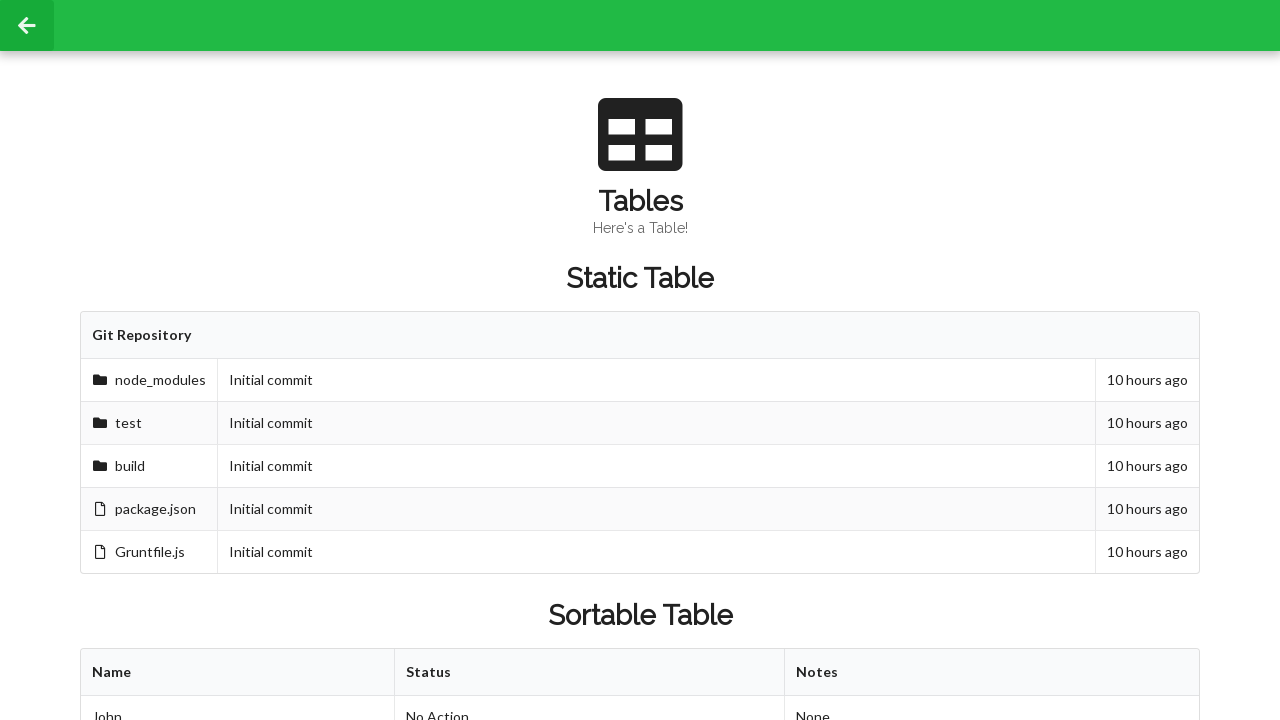

Retrieved all rows from table body
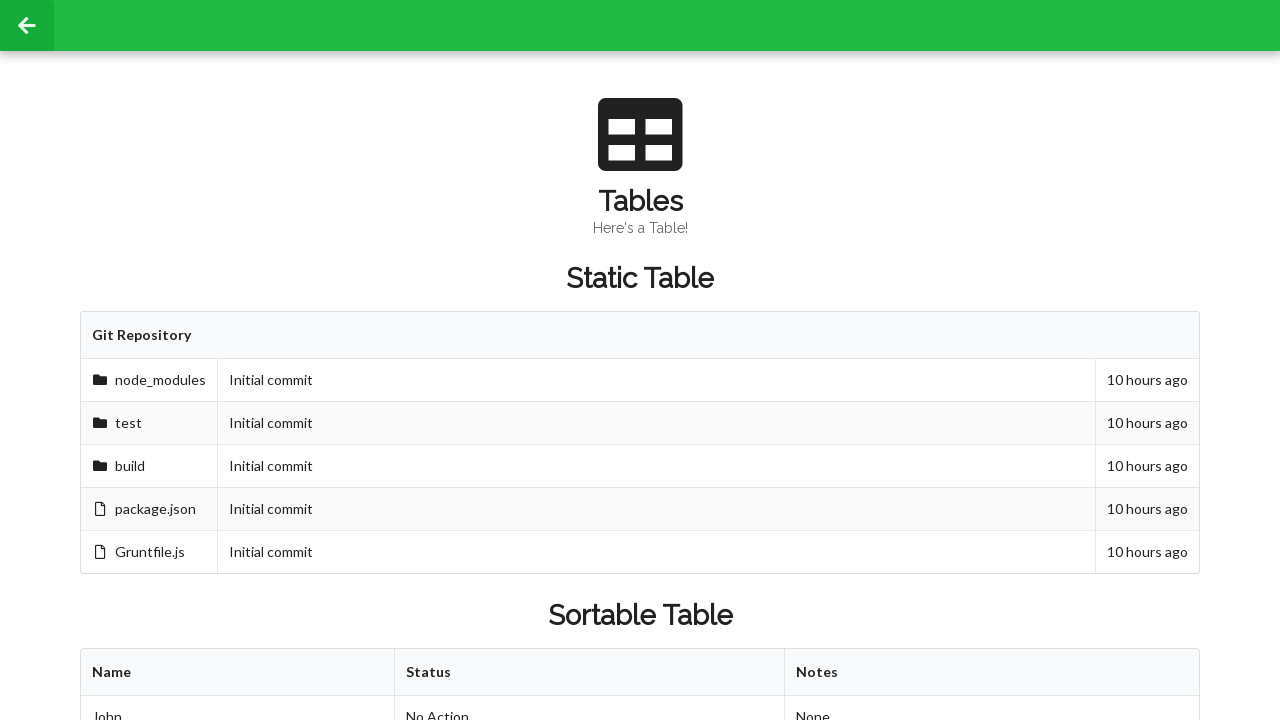

Read cell value from 2nd row, 2nd column before sorting
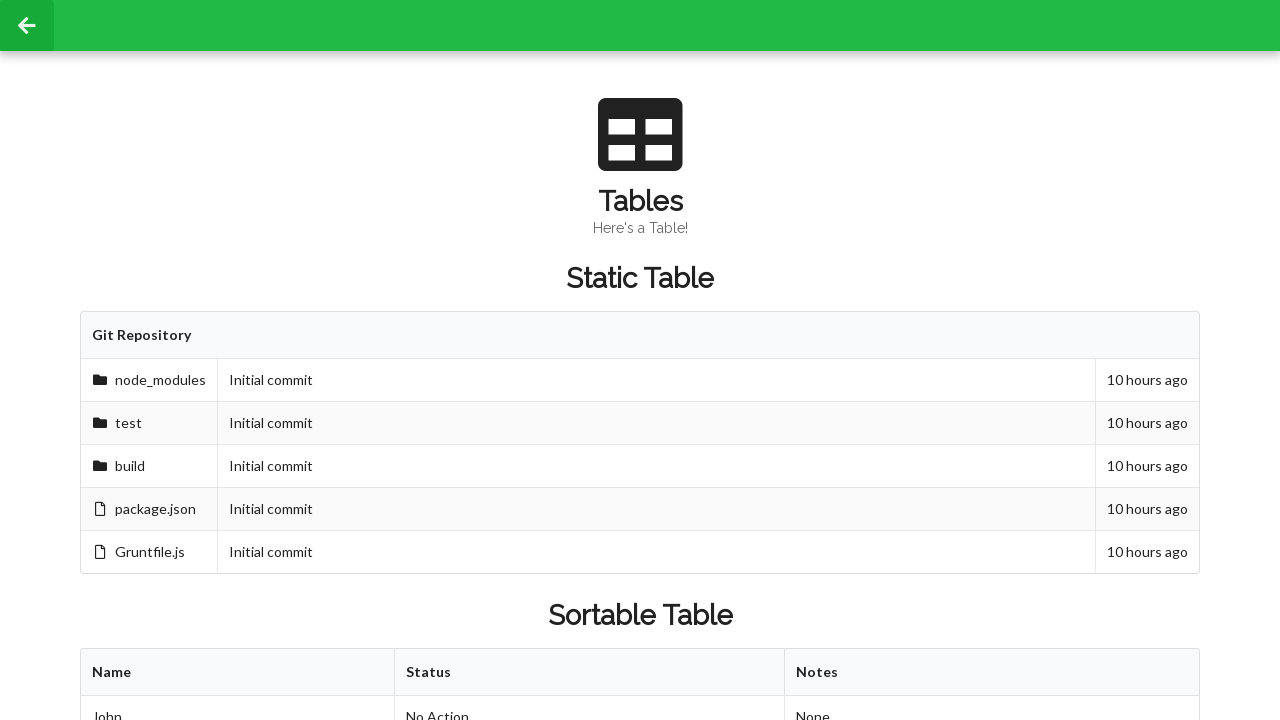

Clicked table header to sort the table at (238, 673) on xpath=//table[@id='sortableTable']/thead/tr/th
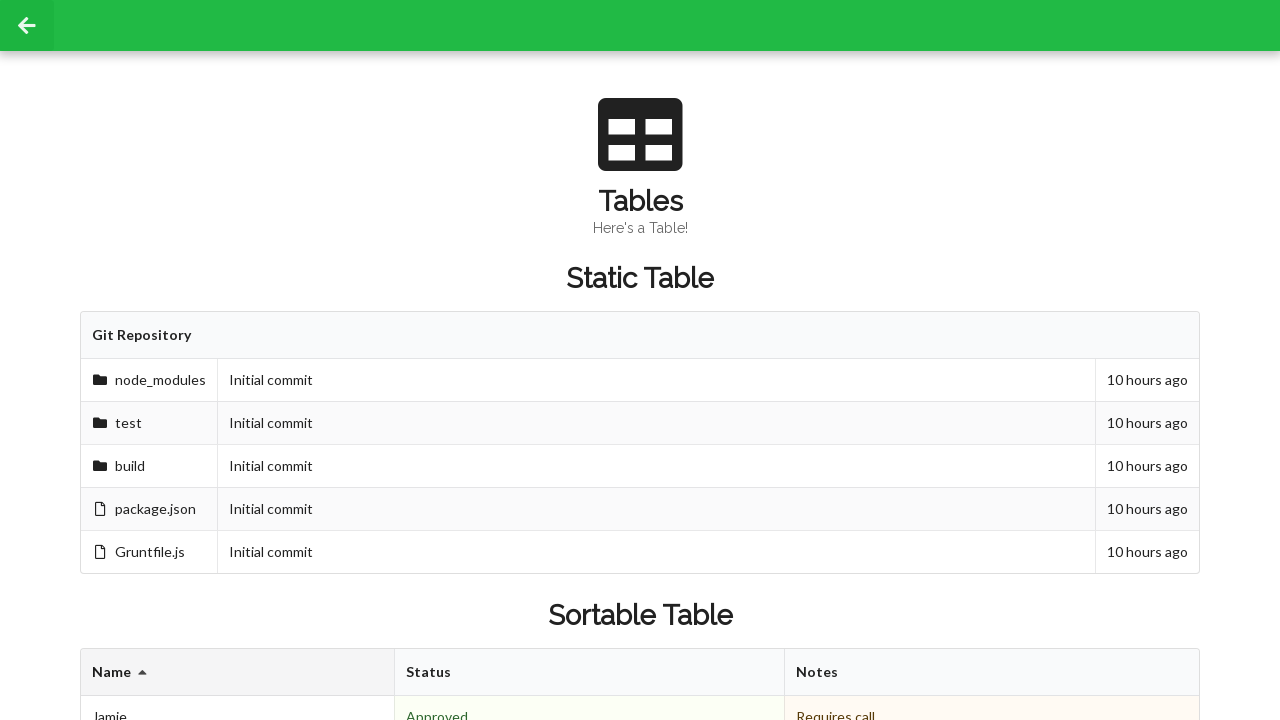

Read cell value from 2nd row, 2nd column after sorting
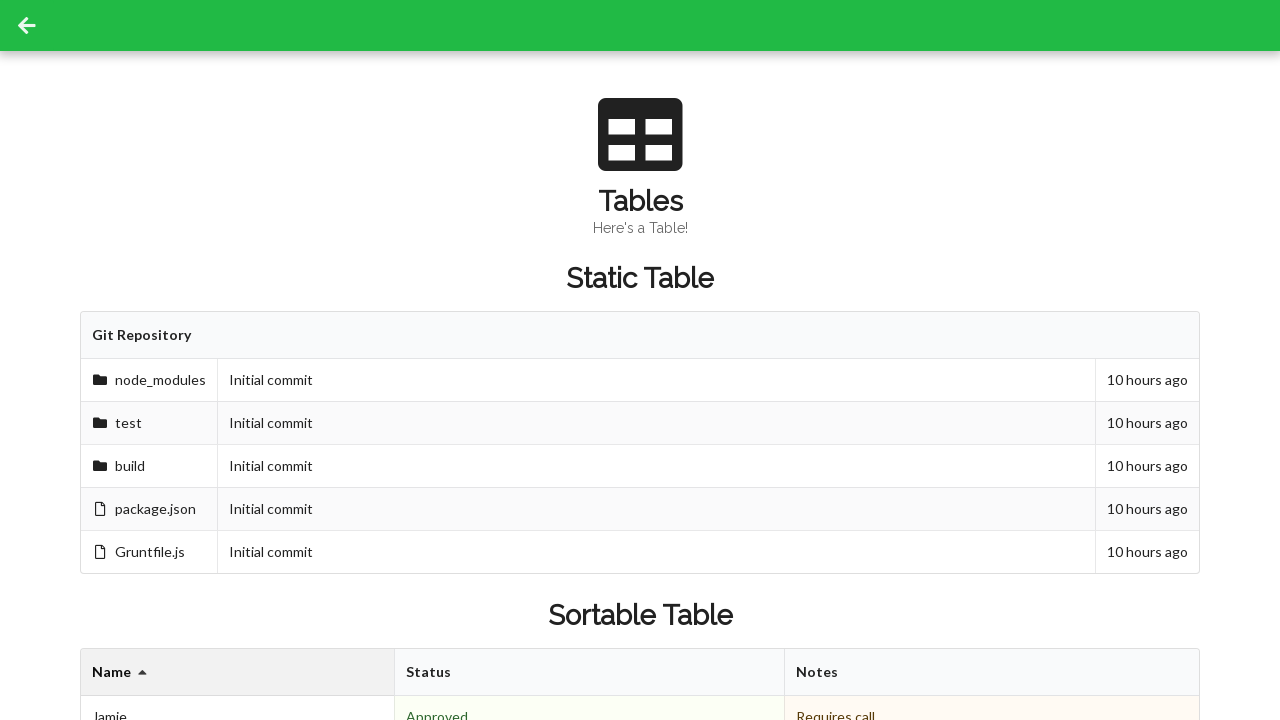

Retrieved all footer cells from table
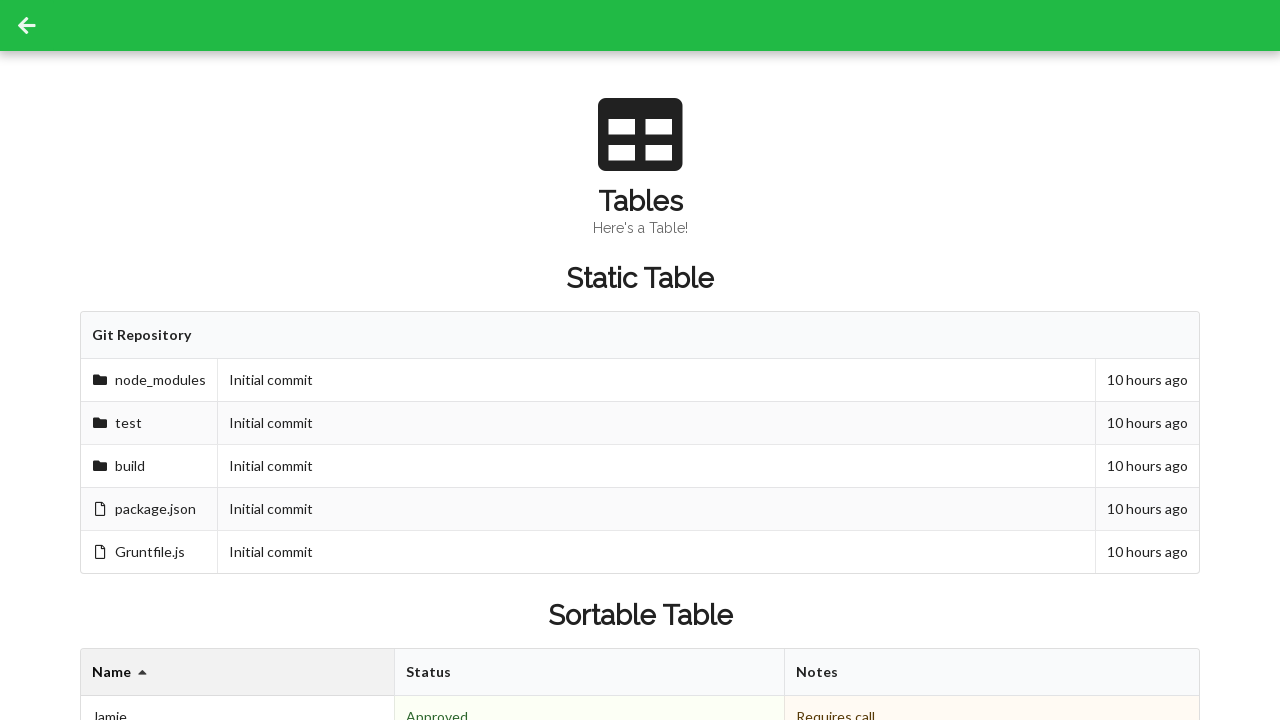

Read footer cell value: 3 People
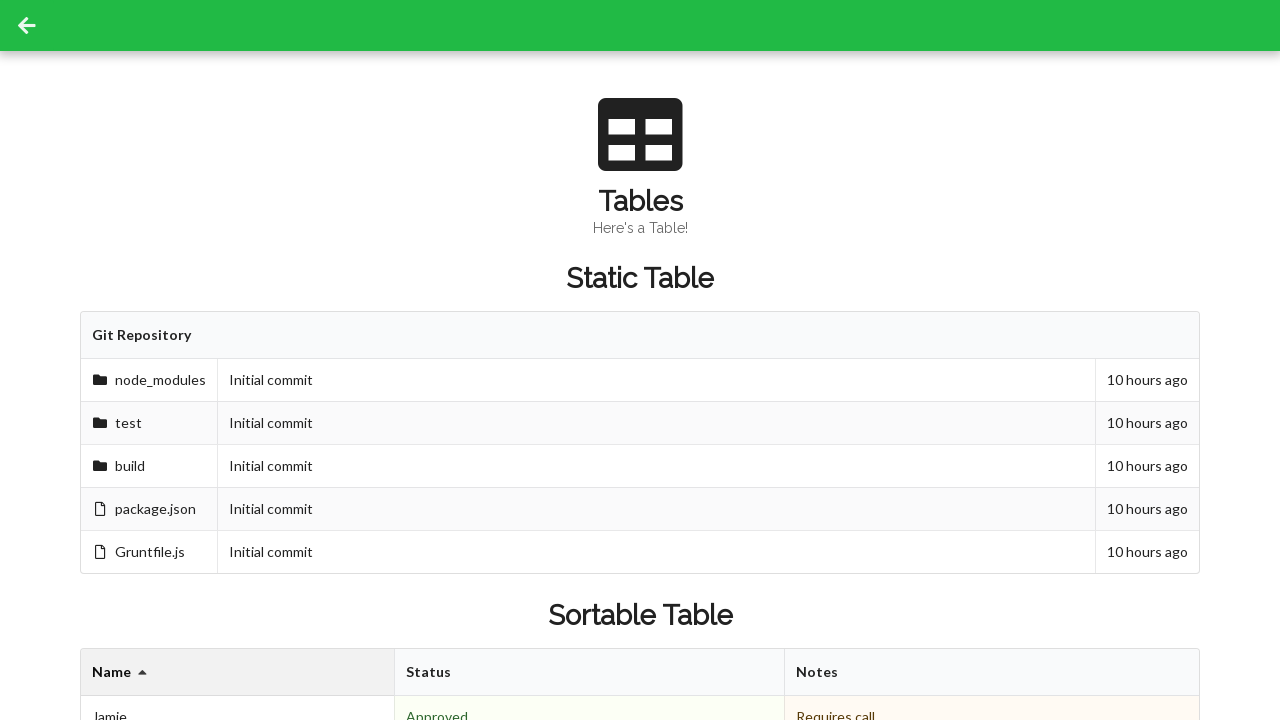

Read footer cell value: 2 Approved
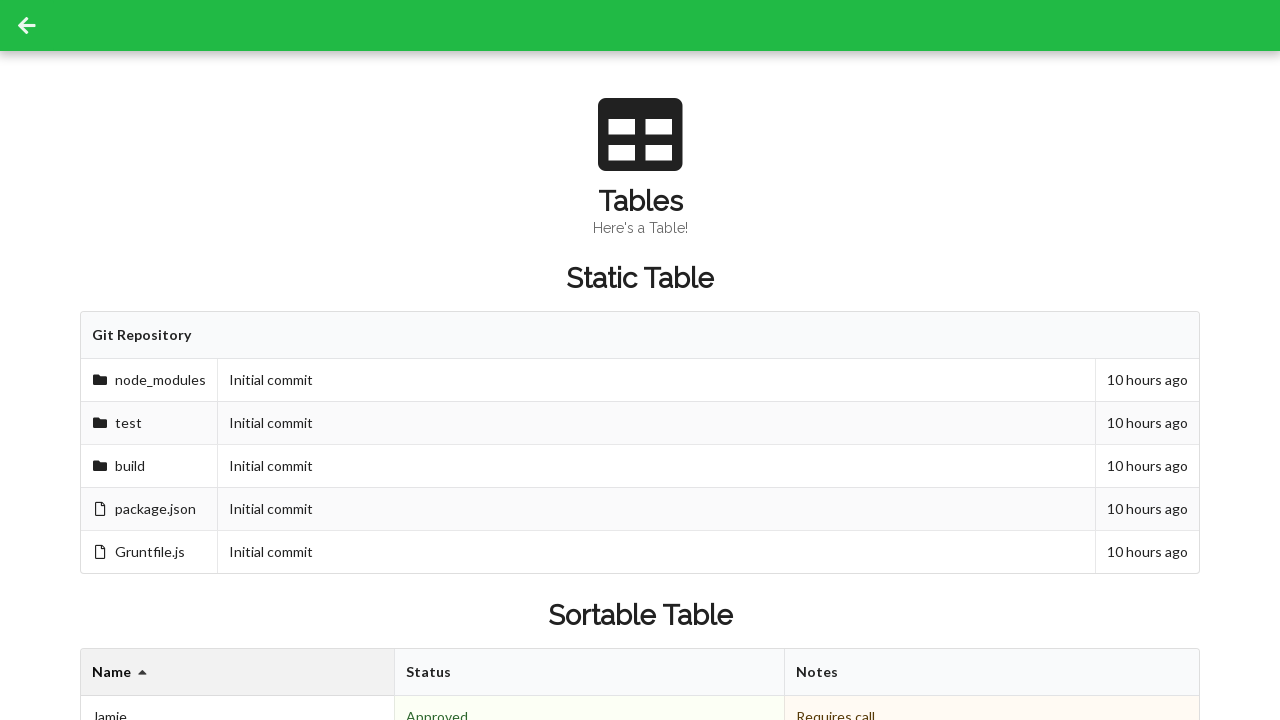

Read footer cell value: 
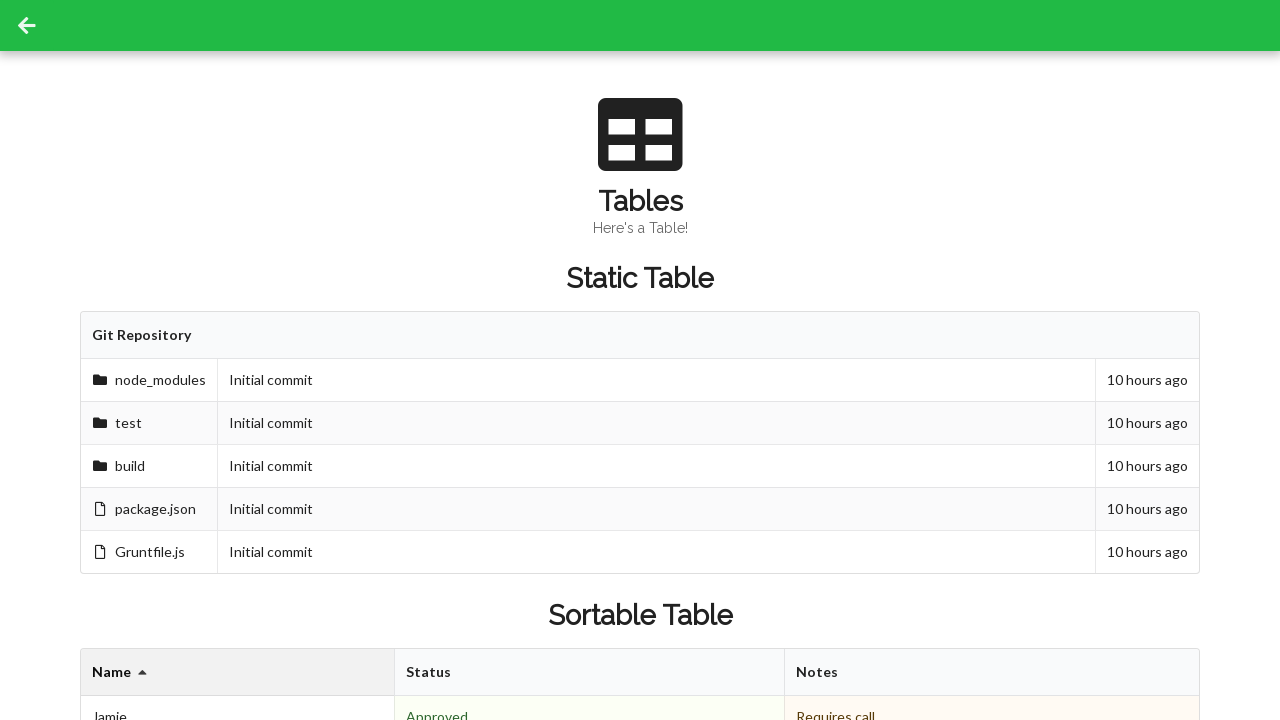

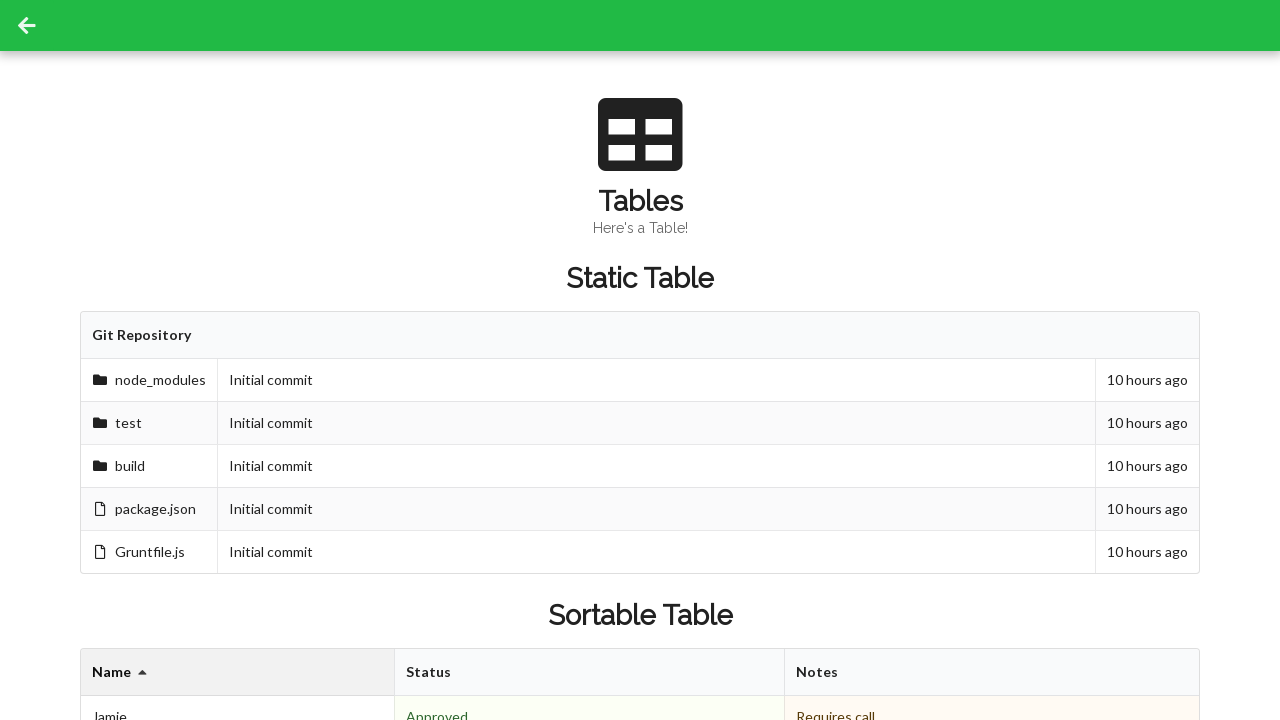